Tests that Clear completed button is hidden when there are no completed items

Starting URL: https://demo.playwright.dev/todomvc

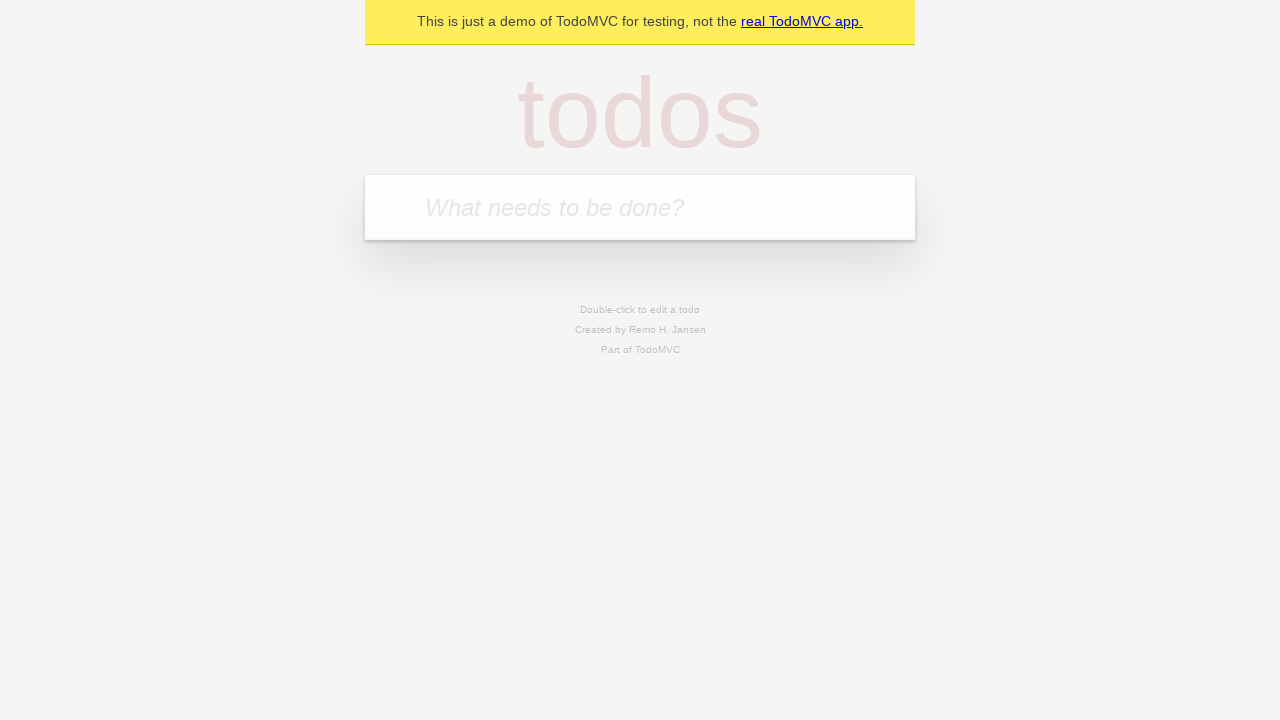

Filled todo input with 'buy some cheese' on internal:attr=[placeholder="What needs to be done?"i]
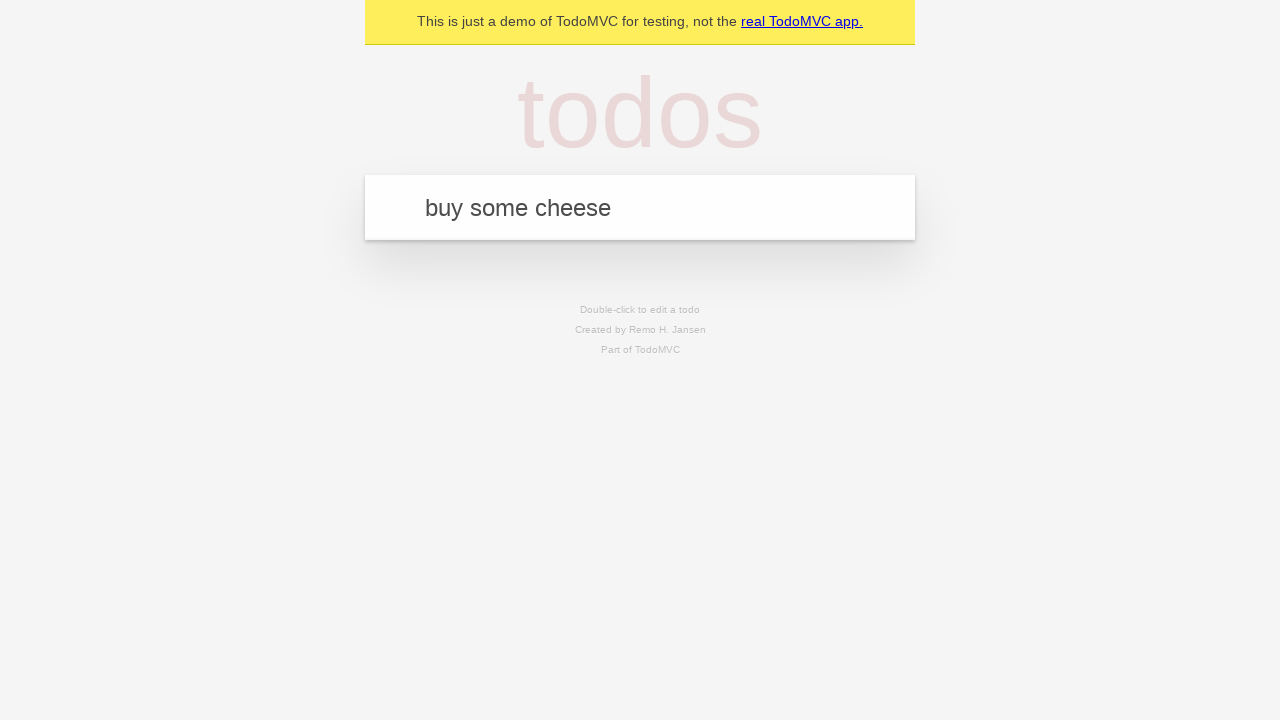

Pressed Enter to create first todo on internal:attr=[placeholder="What needs to be done?"i]
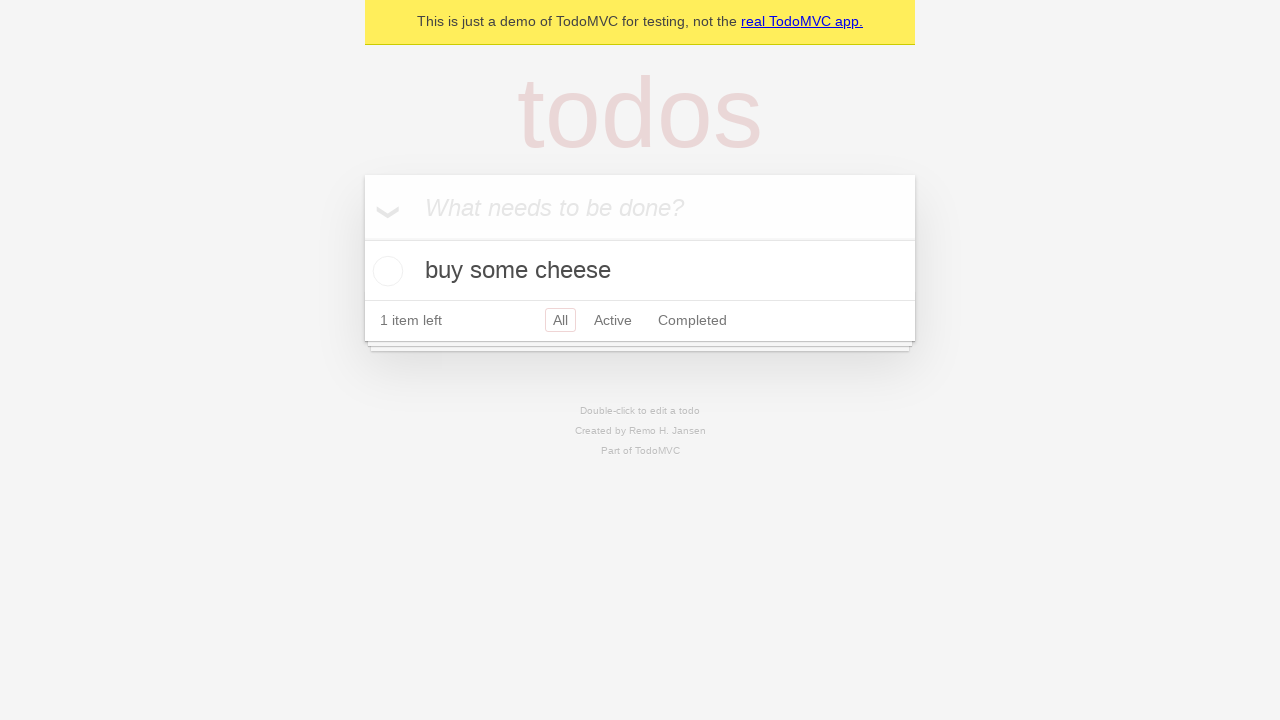

Filled todo input with 'feed the cat' on internal:attr=[placeholder="What needs to be done?"i]
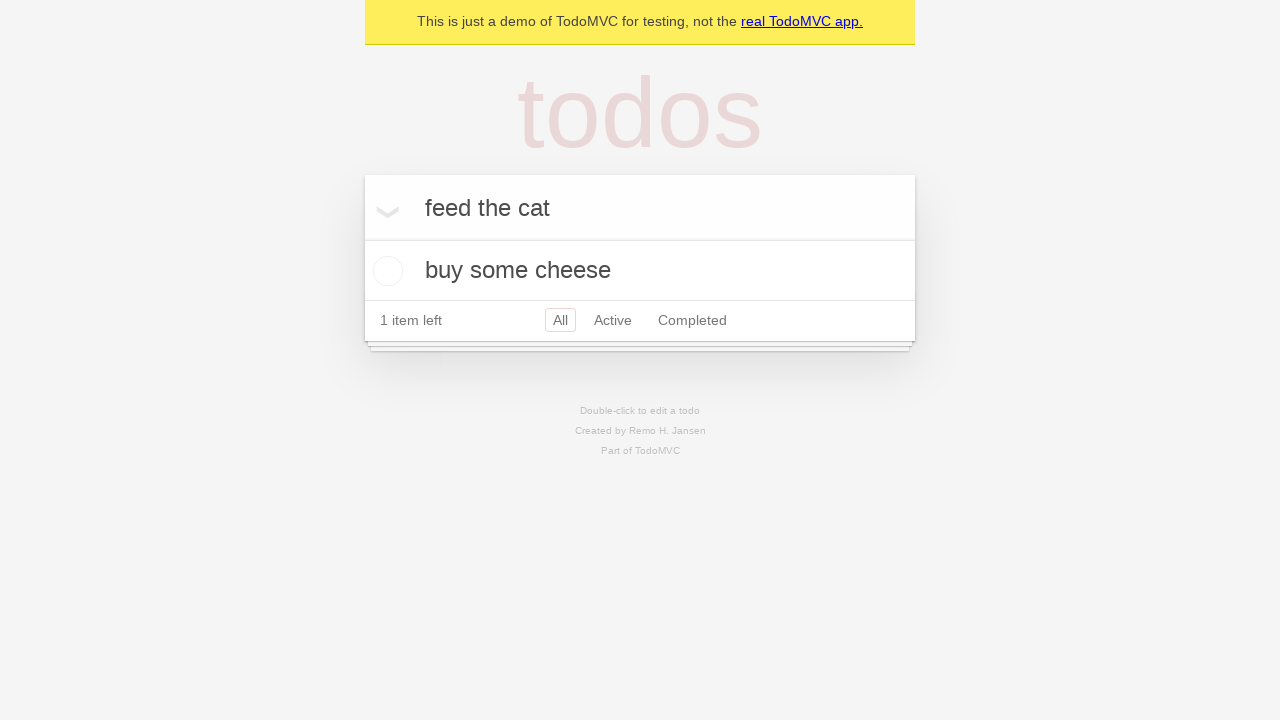

Pressed Enter to create second todo on internal:attr=[placeholder="What needs to be done?"i]
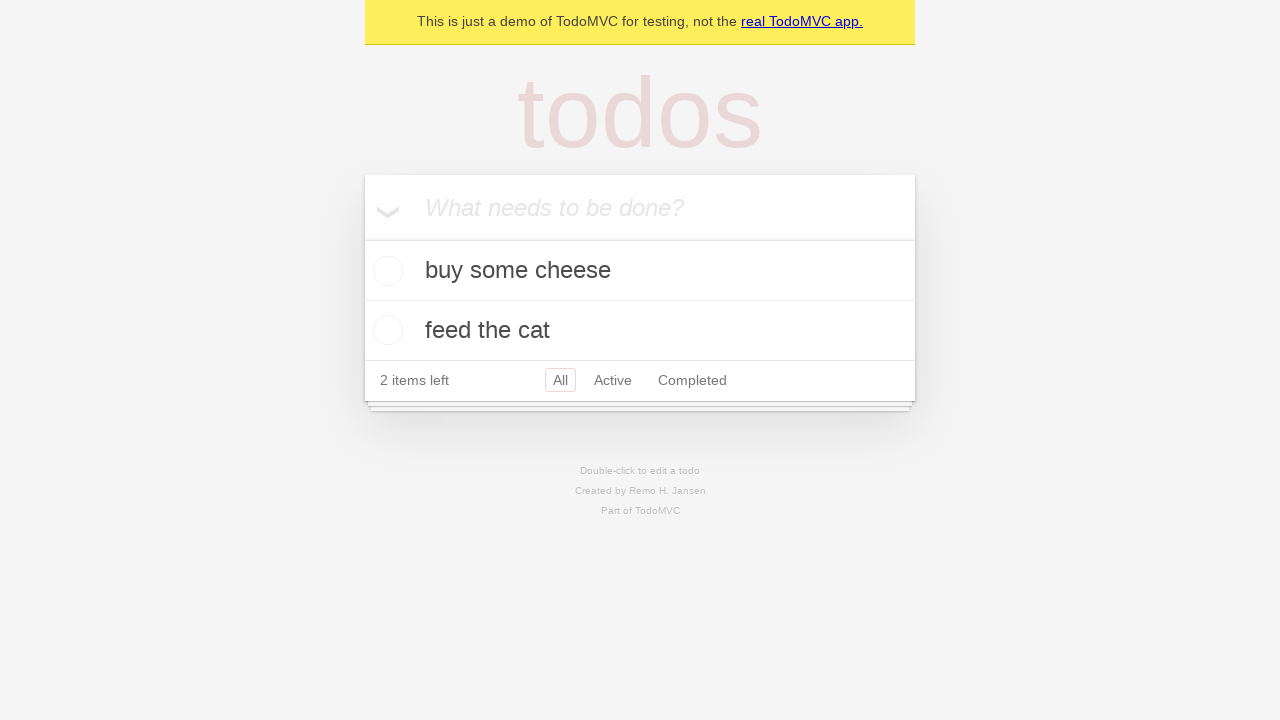

Filled todo input with 'book a doctors appointment' on internal:attr=[placeholder="What needs to be done?"i]
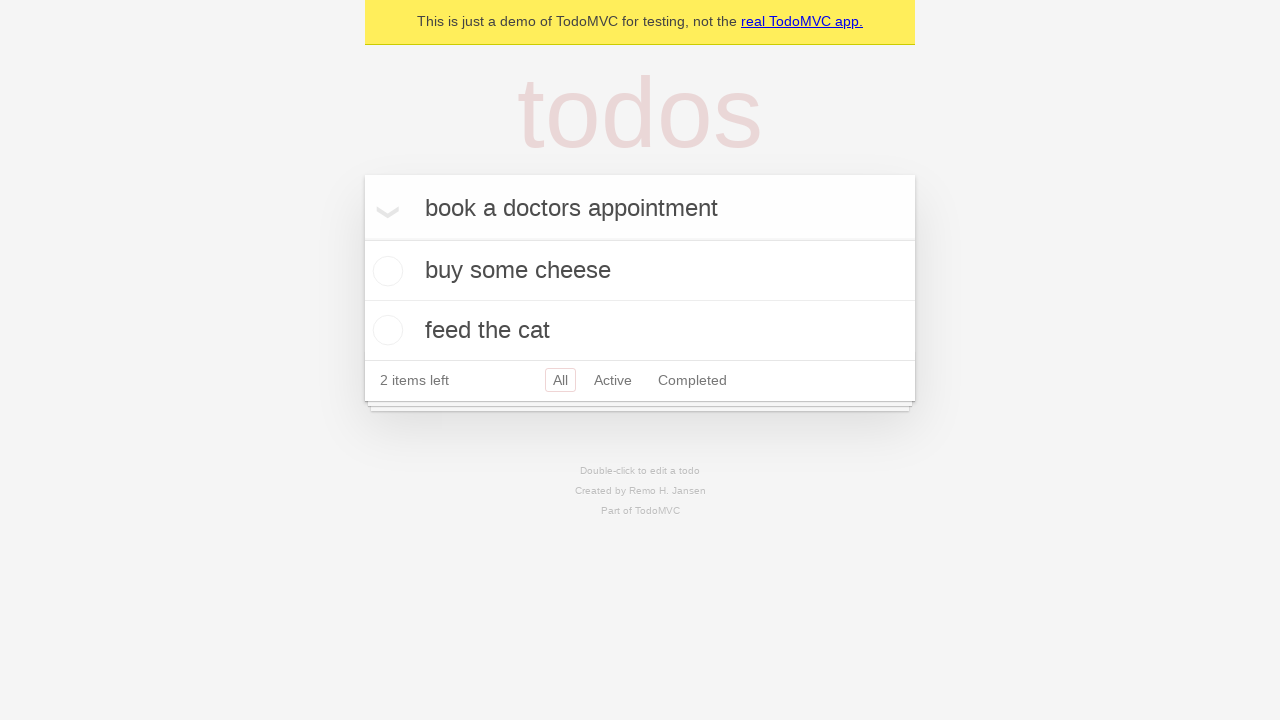

Pressed Enter to create third todo on internal:attr=[placeholder="What needs to be done?"i]
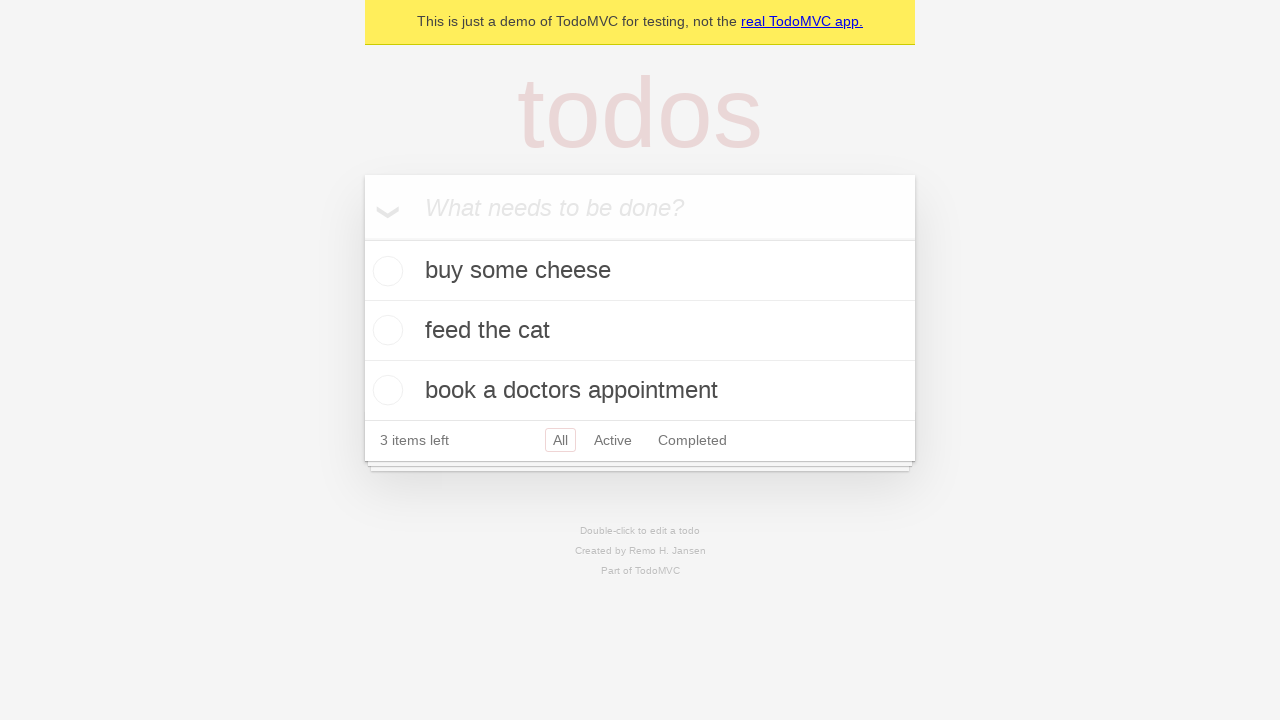

Checked the first todo item as completed at (385, 271) on .todo-list li .toggle >> nth=0
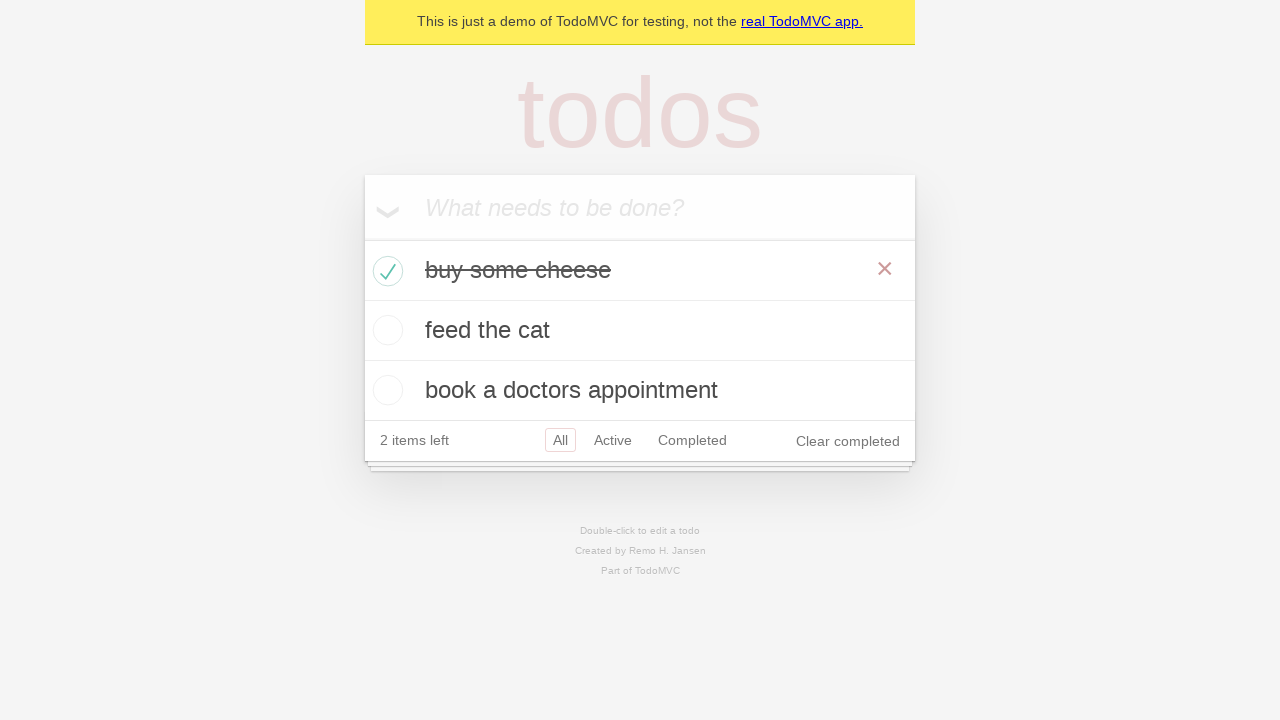

Clicked 'Clear completed' button to remove completed todos at (848, 441) on internal:role=button[name="Clear completed"i]
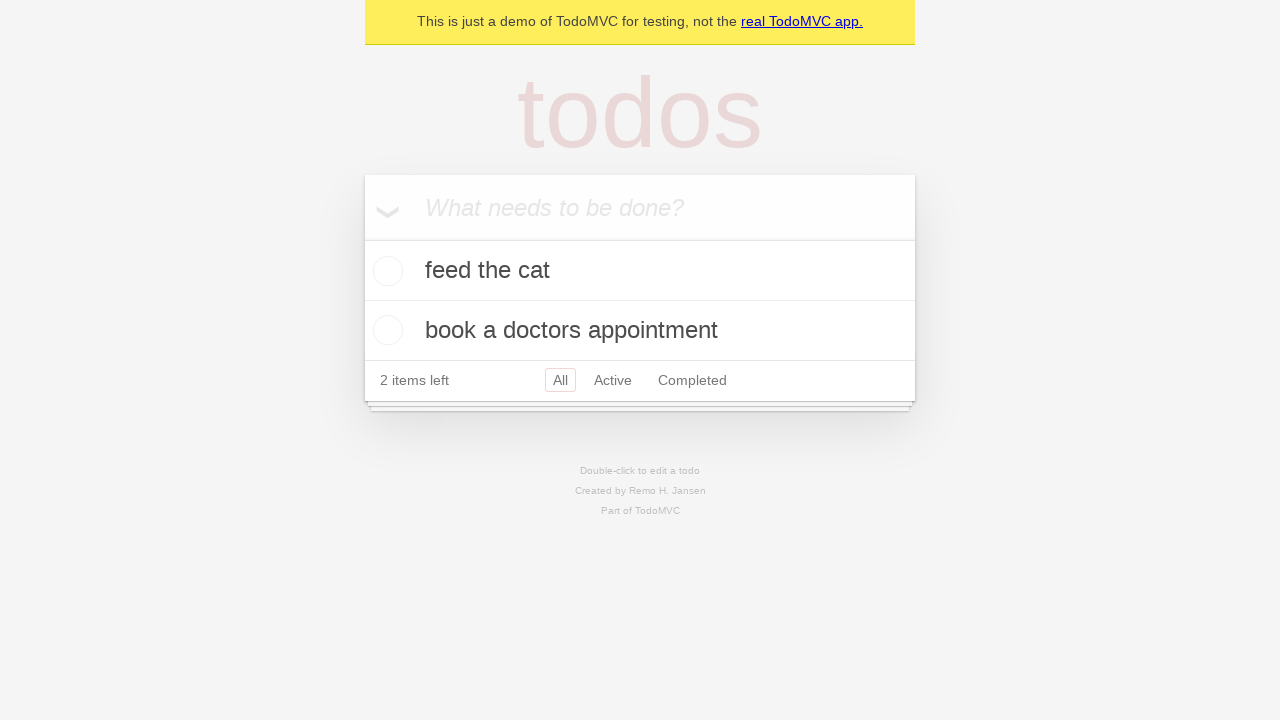

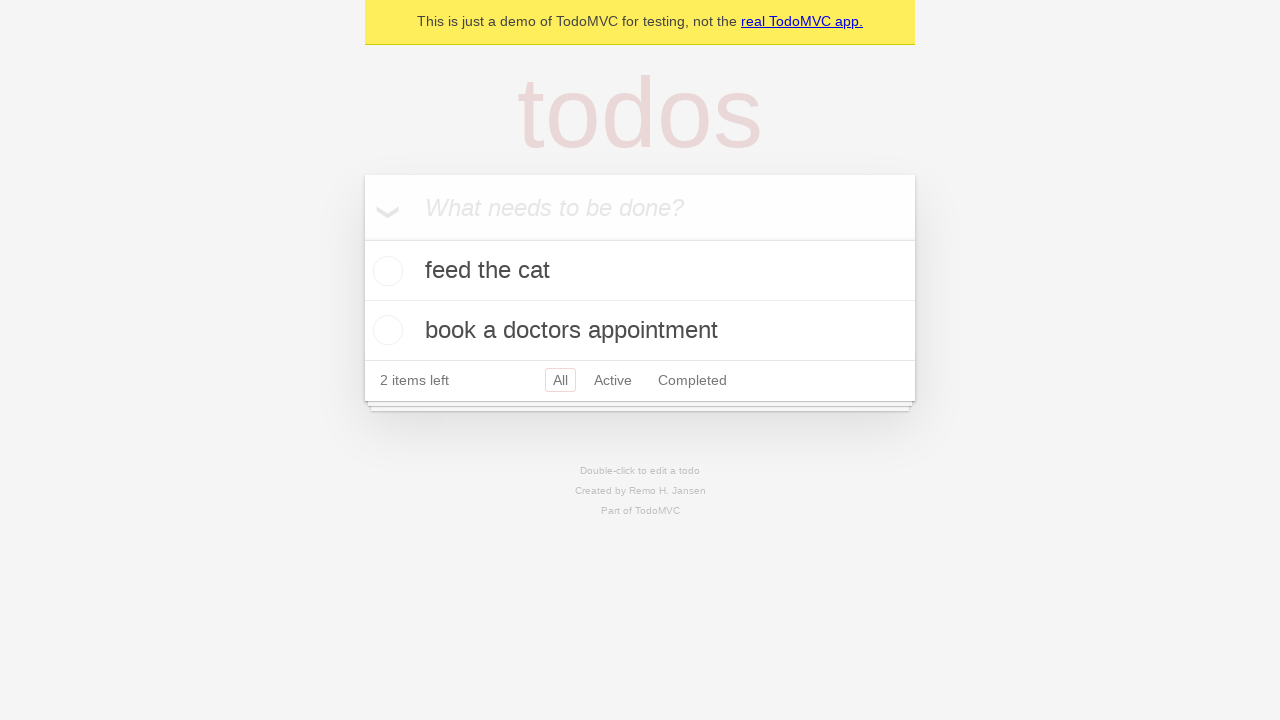